Tests that the OrangeHRM login page loads correctly by verifying the page title equals "OrangeHRM"

Starting URL: https://opensource-demo.orangehrmlive.com/

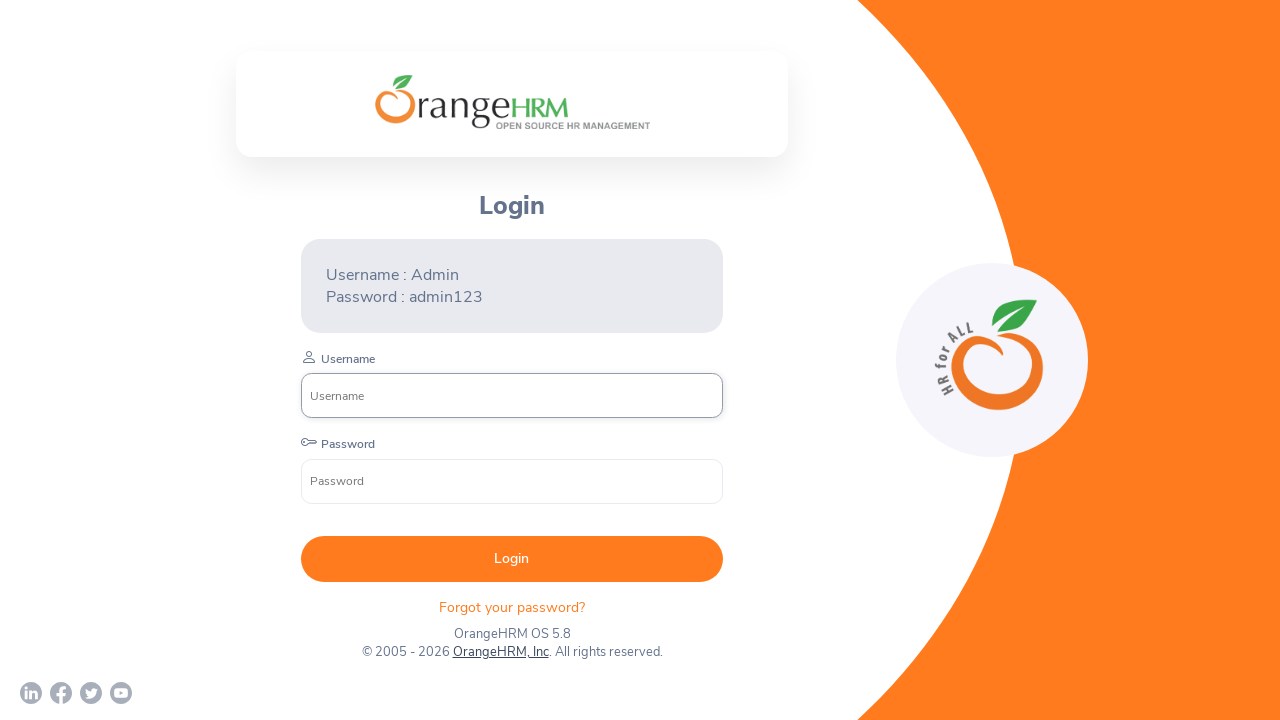

Verified page title equals 'OrangeHRM'
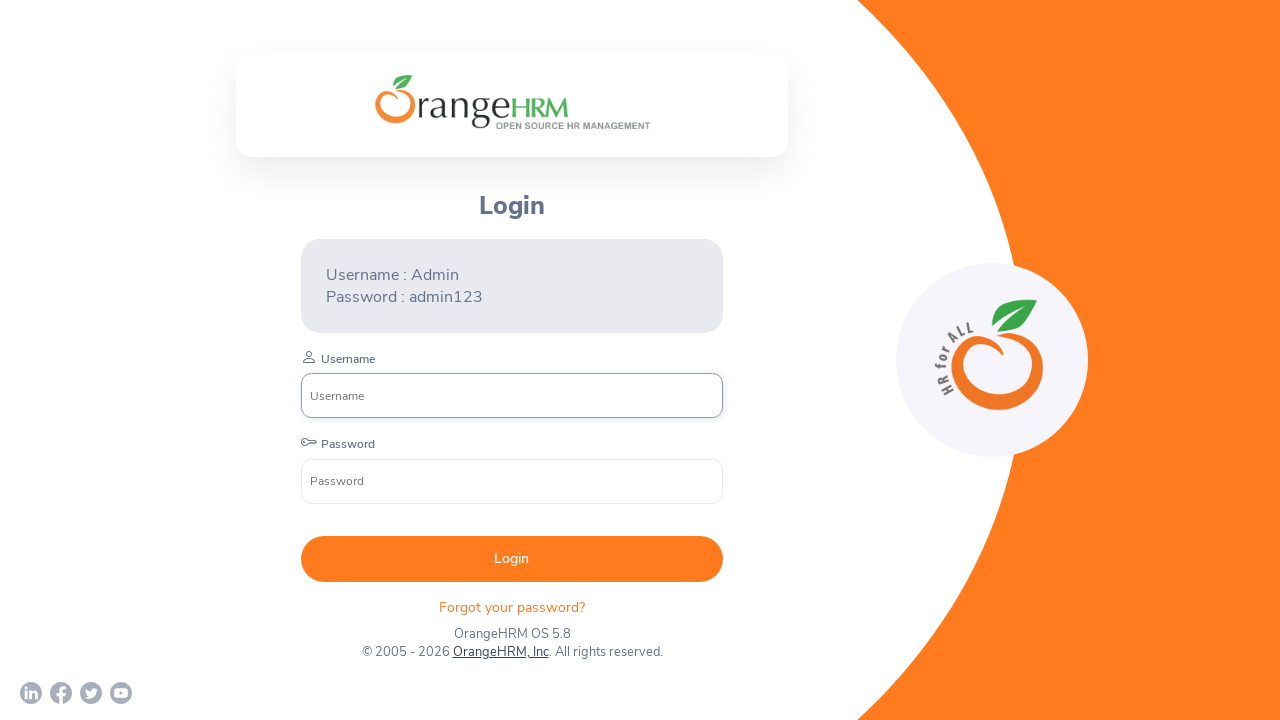

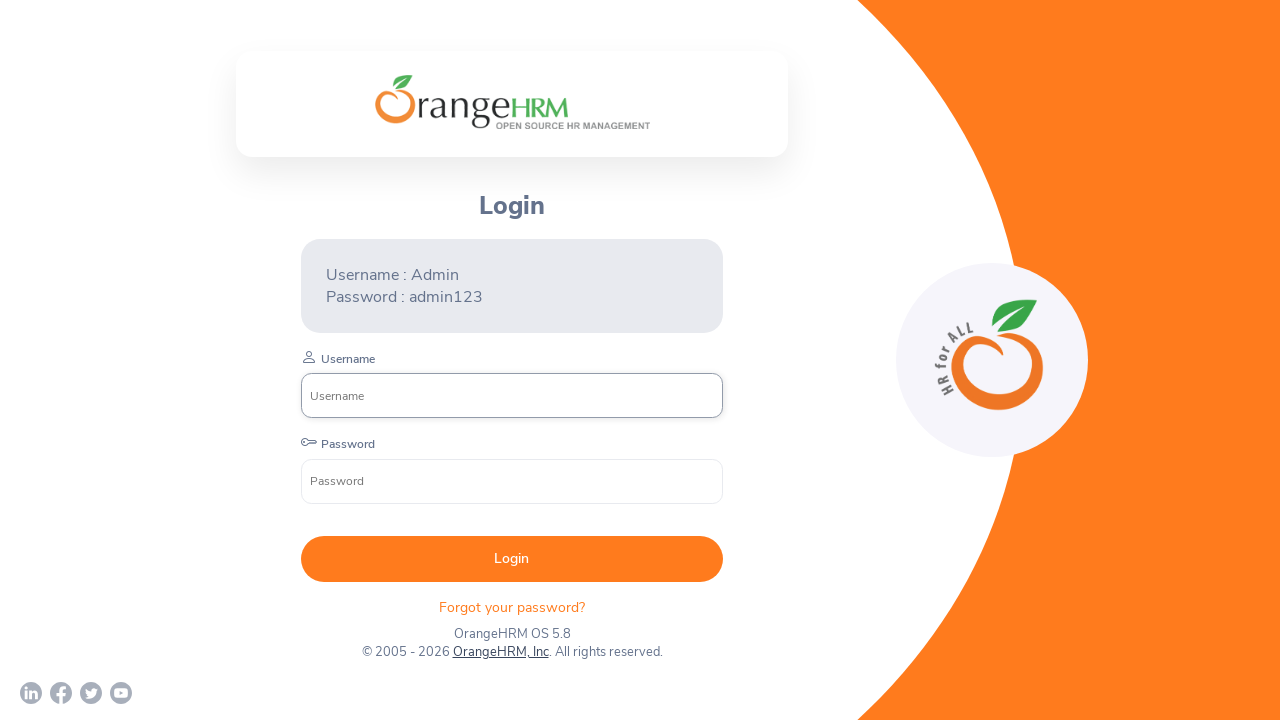